Tests dismissing a confirmation alert by clicking a button that triggers a confirm dialog and canceling it

Starting URL: https://automationfc.github.io/basic-form/index.html

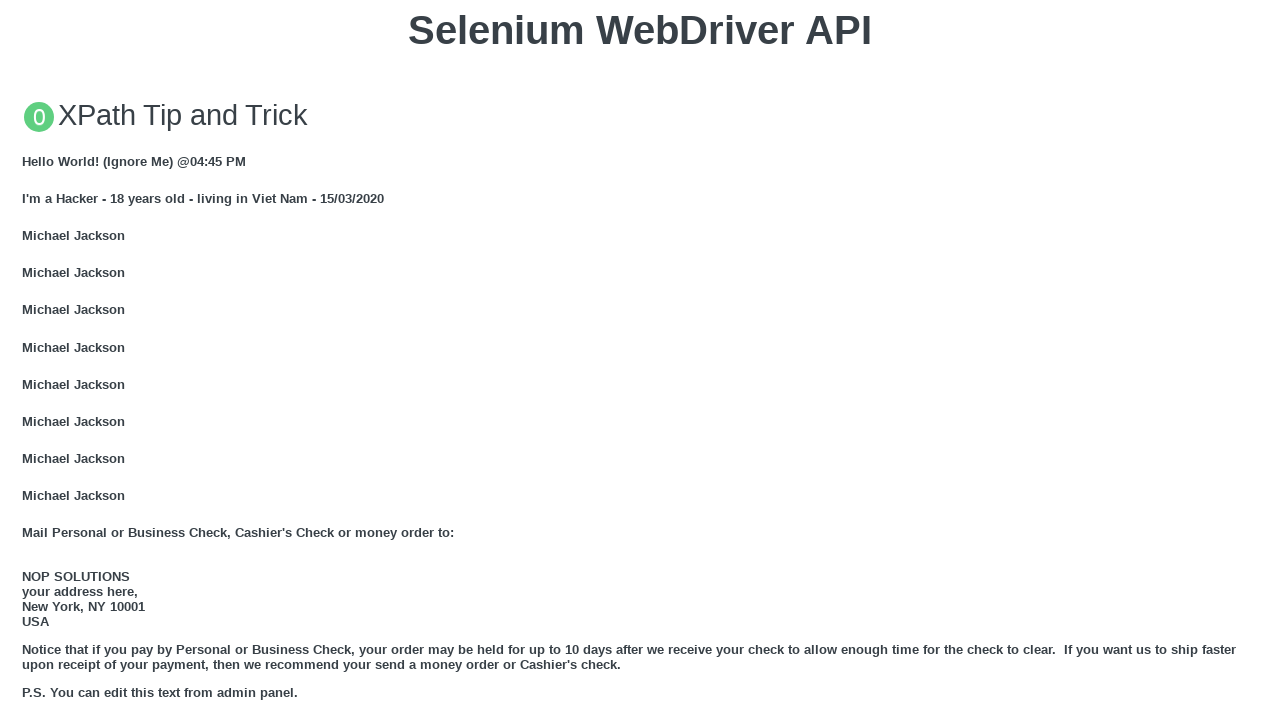

Clicked 'Click for JS Confirm' button to trigger confirmation dialog at (640, 360) on xpath=//button[text()='Click for JS Confirm']
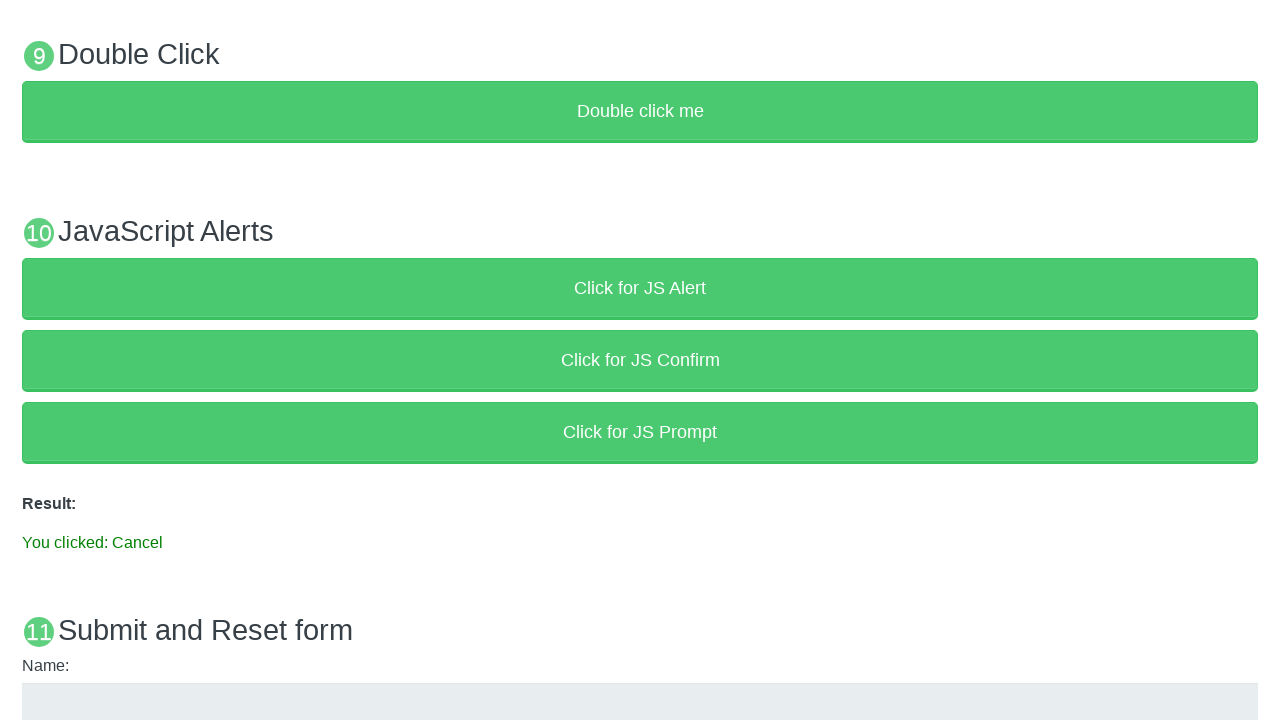

Registered dialog handler to dismiss confirmation dialog
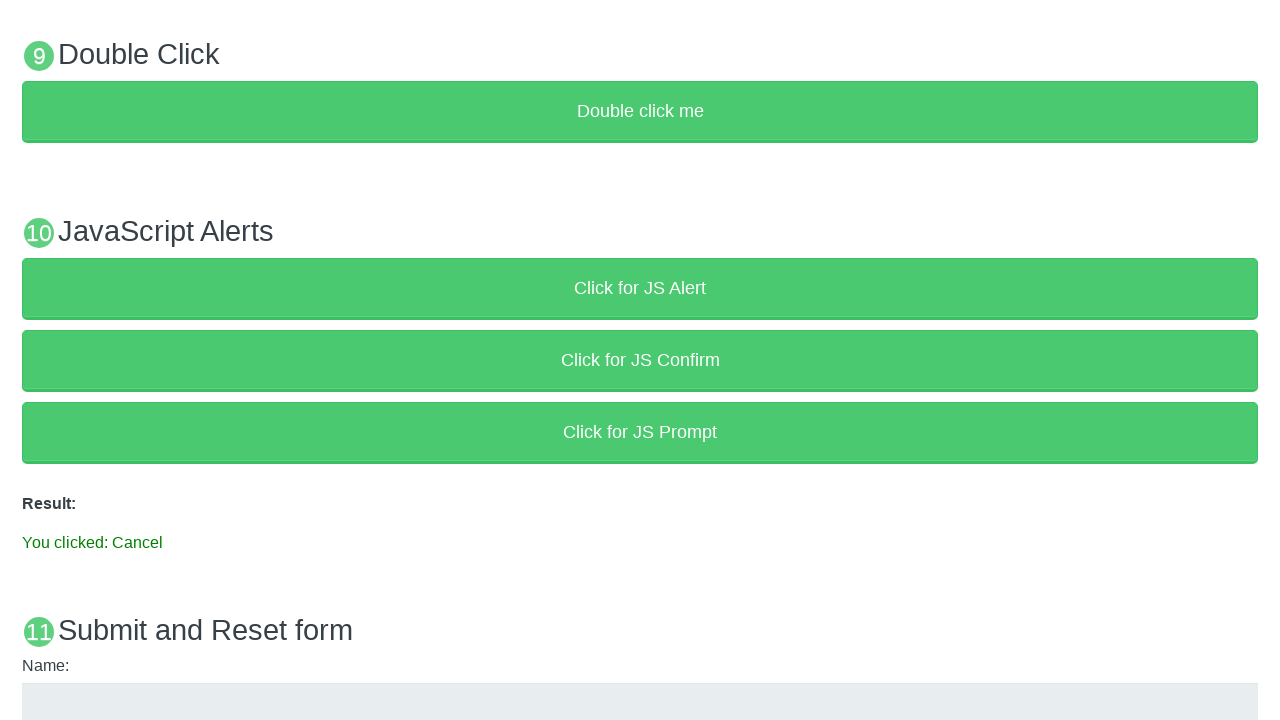

Result message element loaded after dismissing dialog
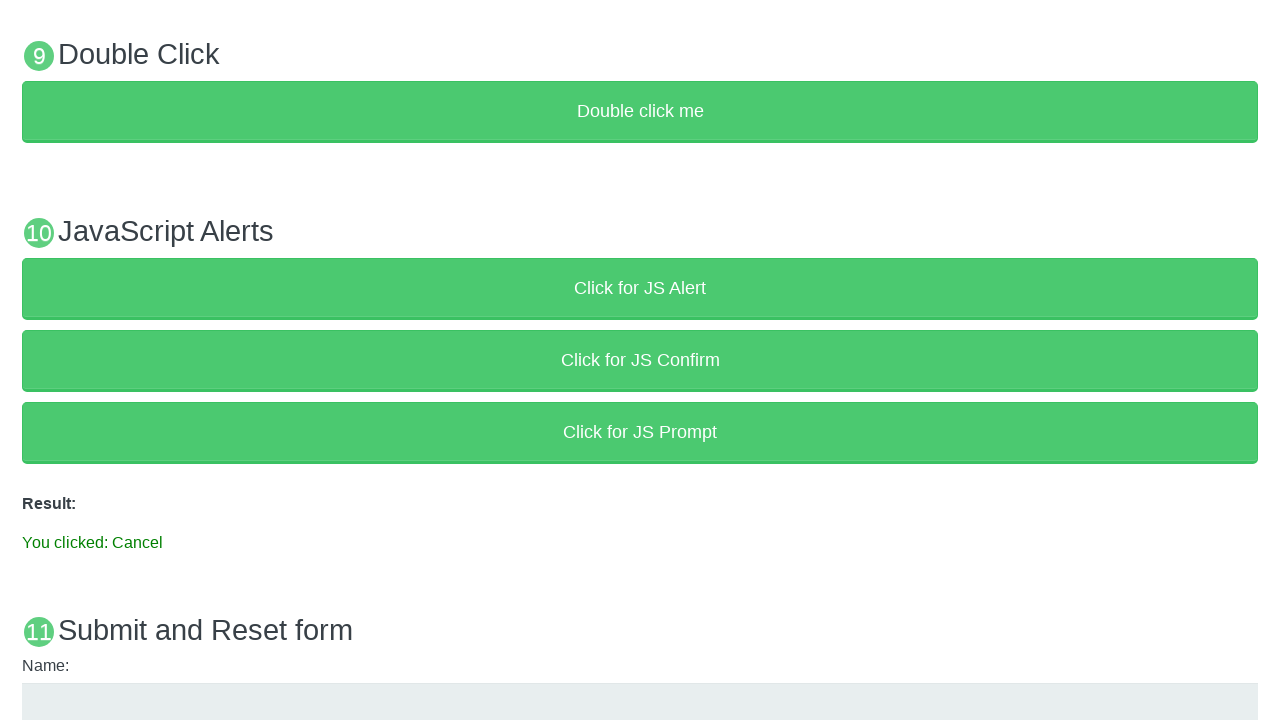

Verified result text displays 'You clicked: Cancel'
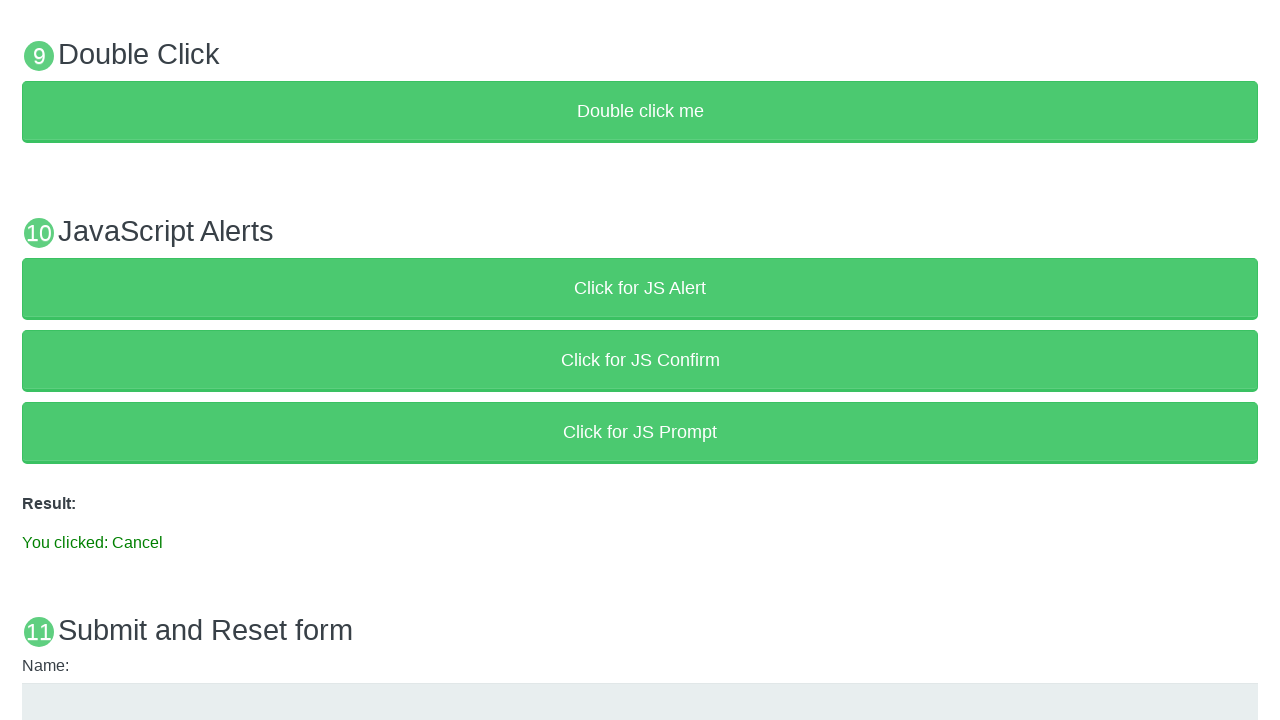

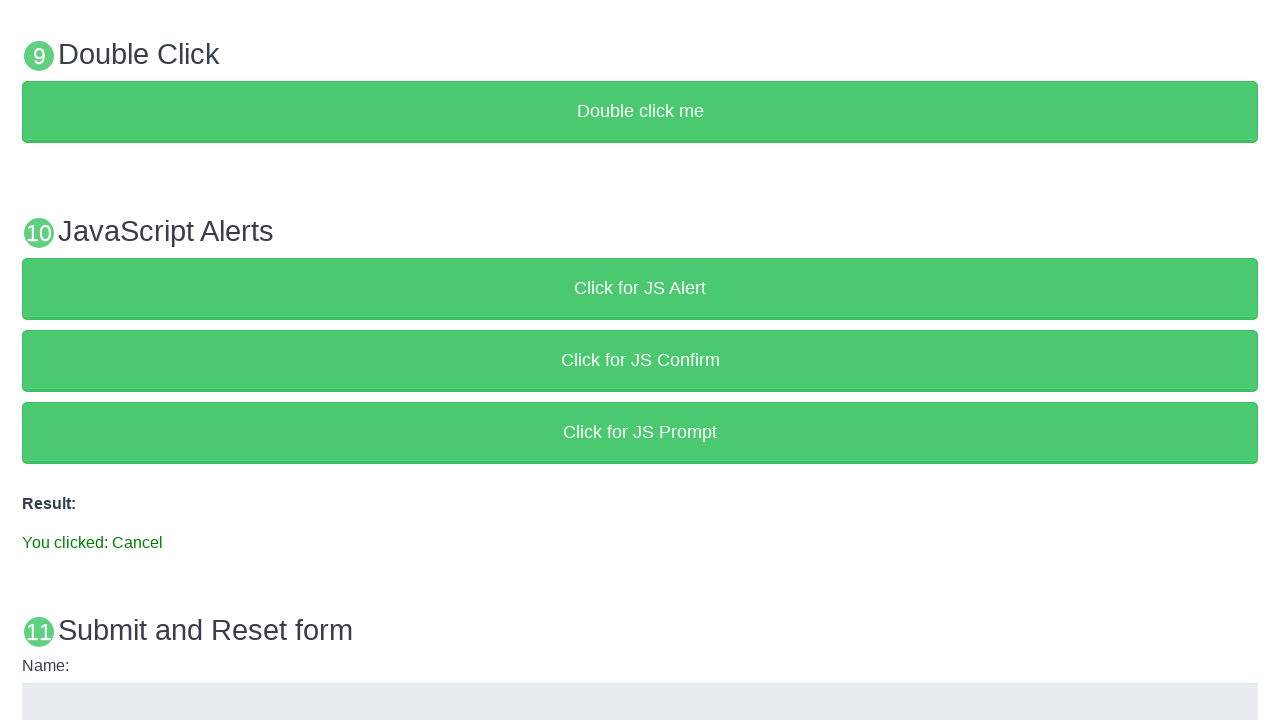